Tests window/tab handling by opening a new window and switching between tabs

Starting URL: https://the-internet.herokuapp.com/windows

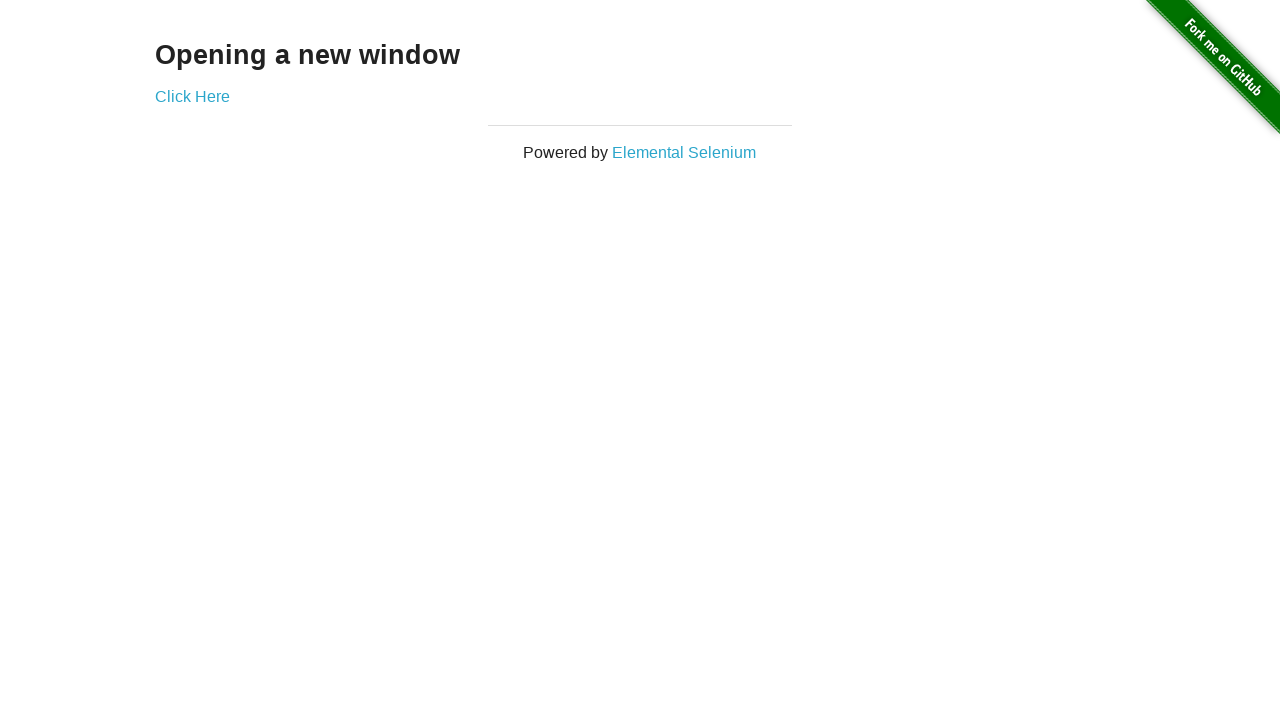

Clicked 'Click Here' link to open new window at (192, 96) on a:has-text('Click Here')
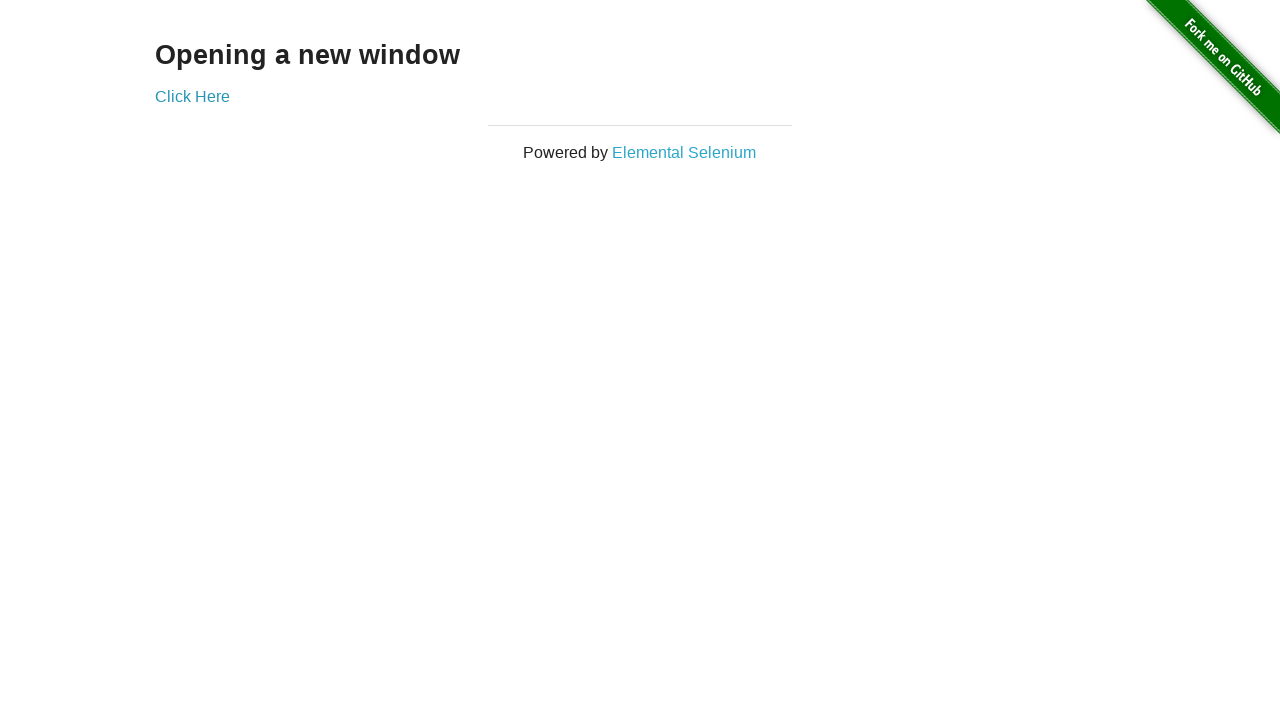

New window/tab opened and captured
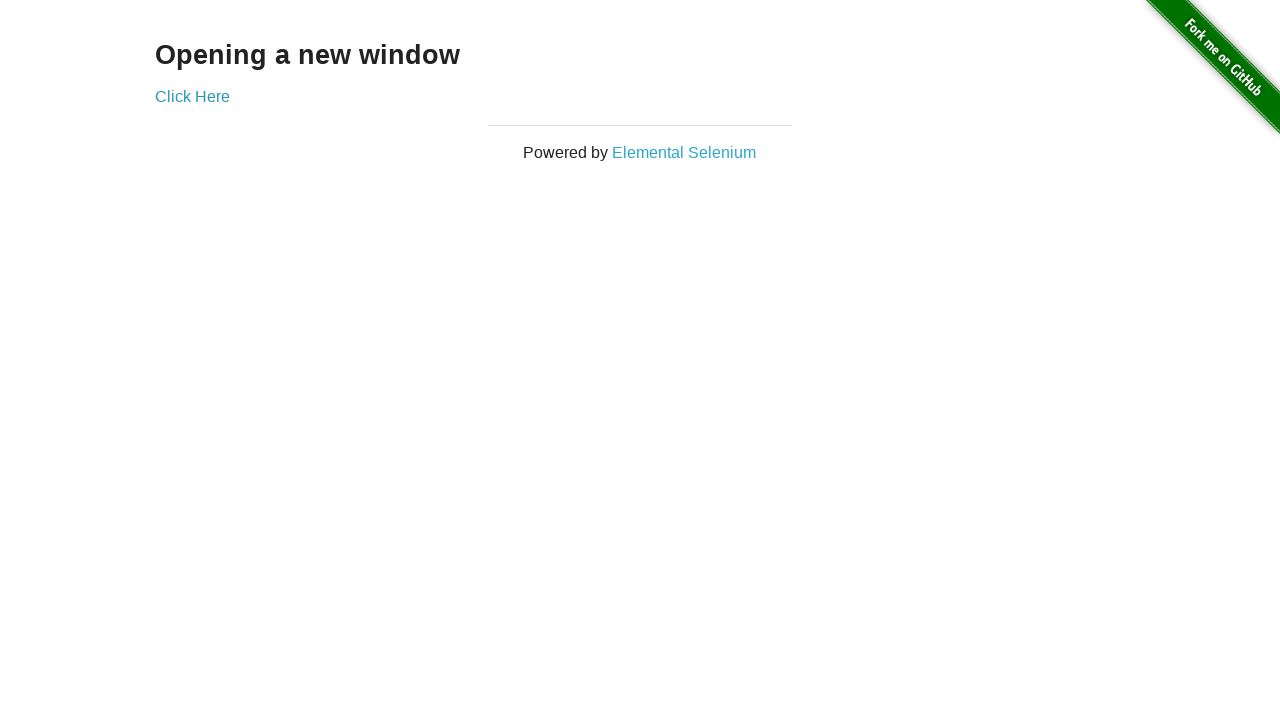

Closed the new window/tab
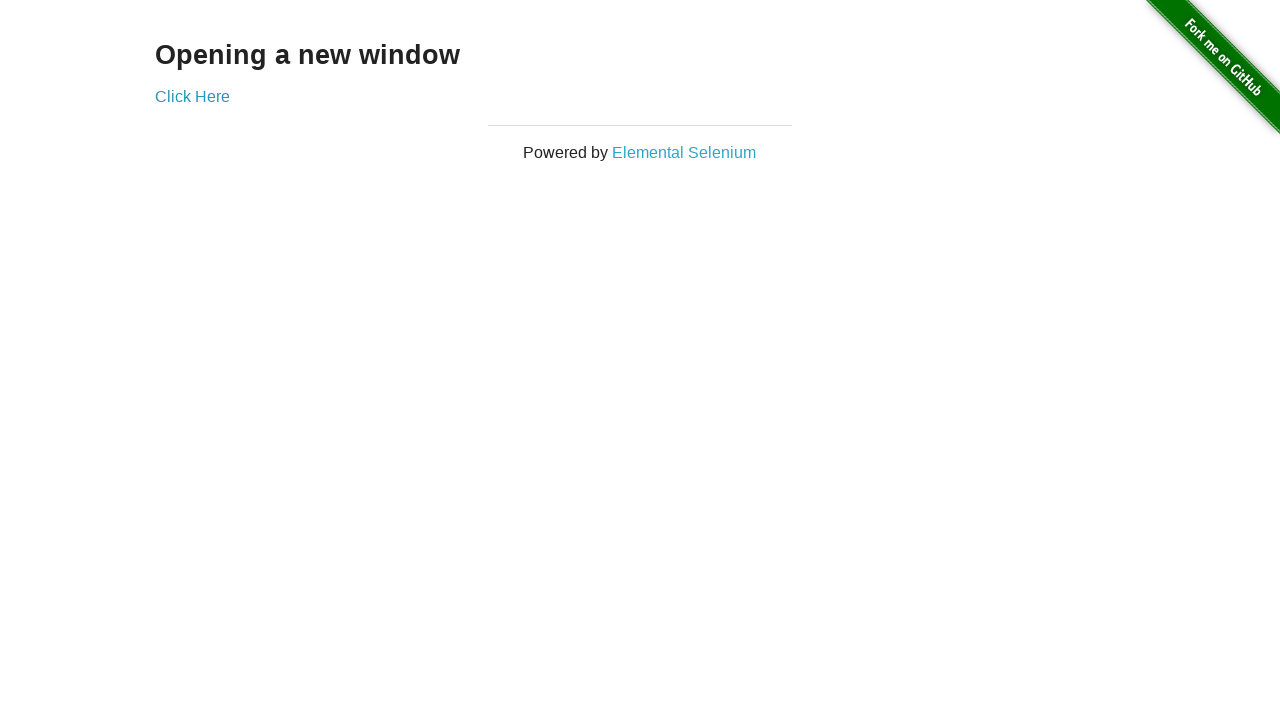

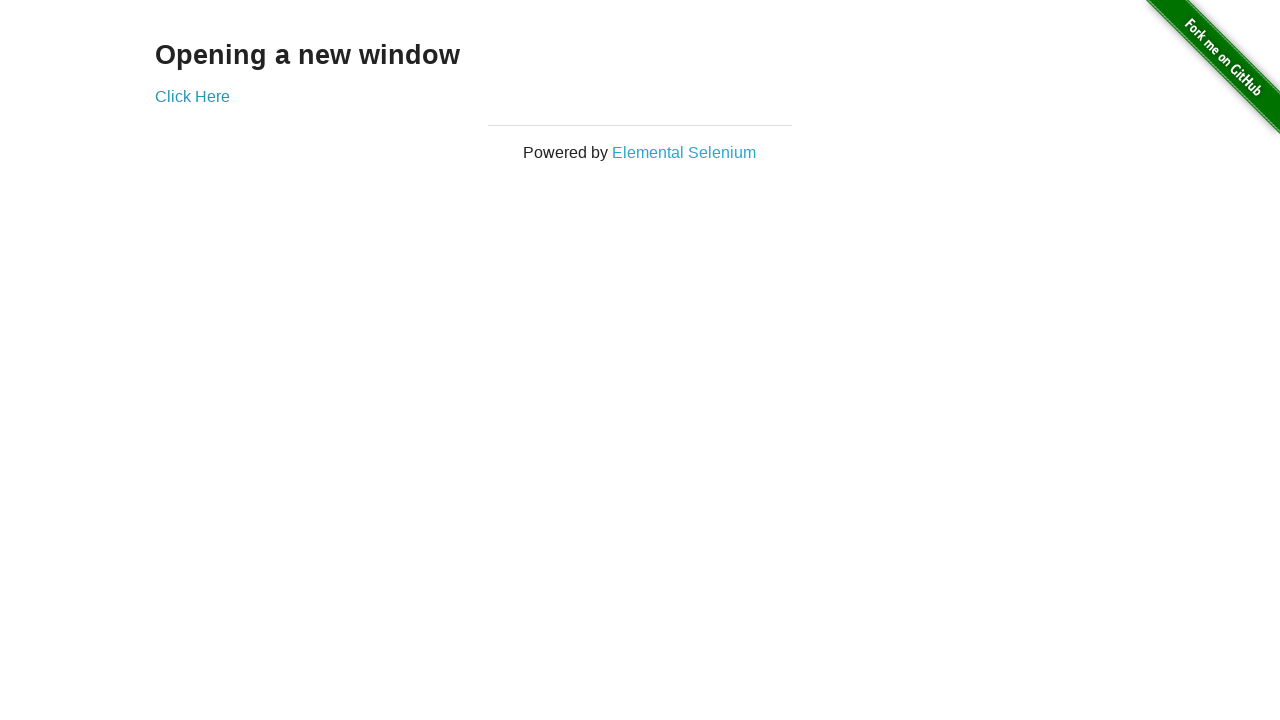